Tests browser navigation methods (goBack, goForward) between paytm.com pages and clicks on a Postpaid radio button option

Starting URL: https://paytm.com/recharge

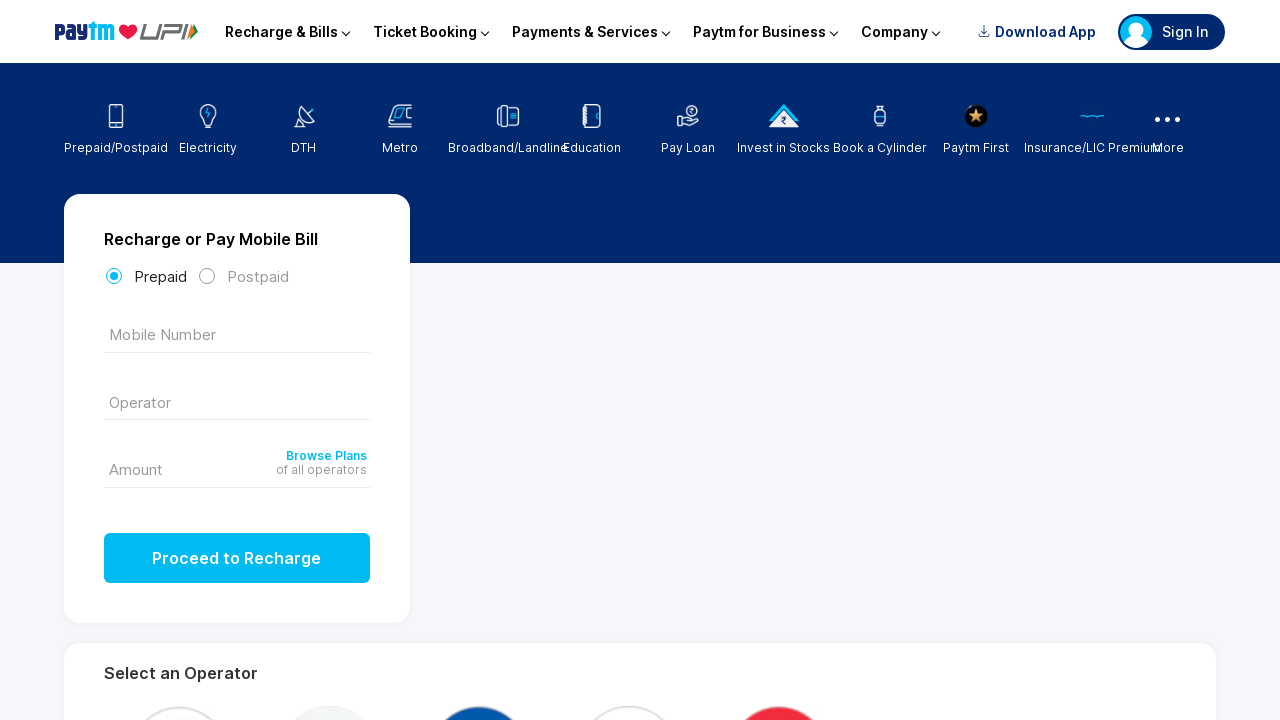

Navigated to Paytm main page (https://paytm.com/)
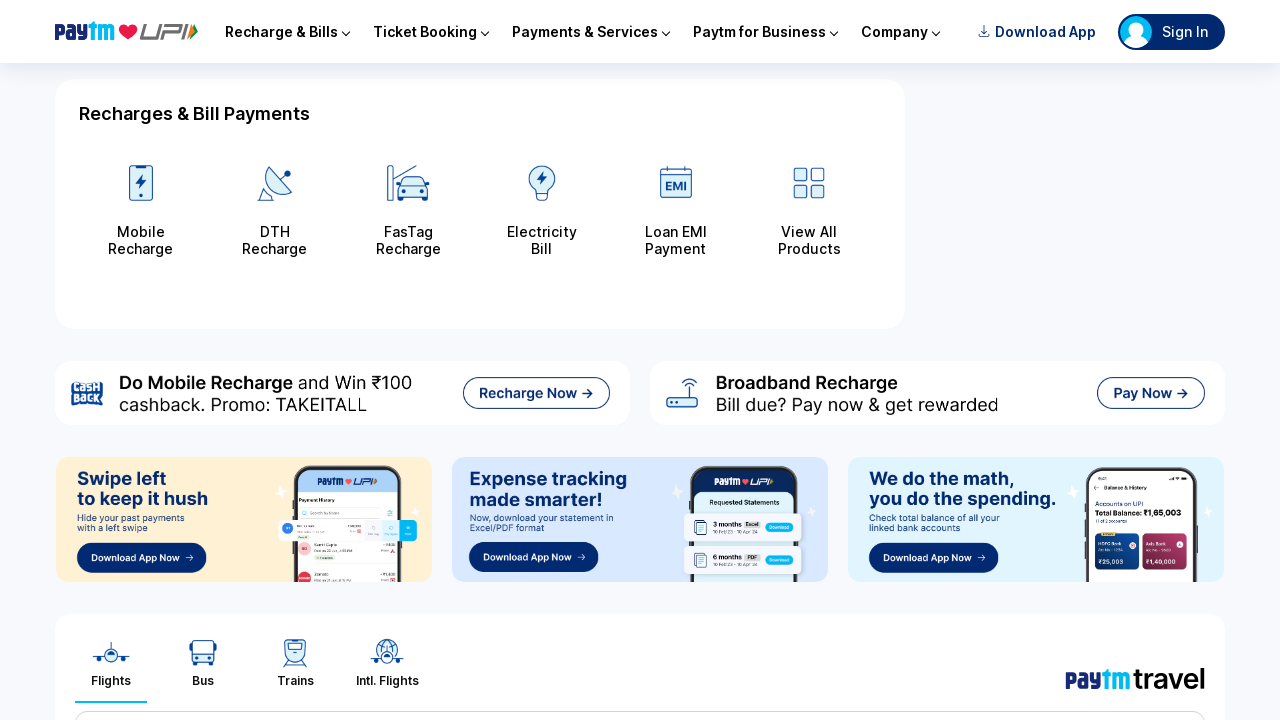

Navigated back to recharge page using goBack()
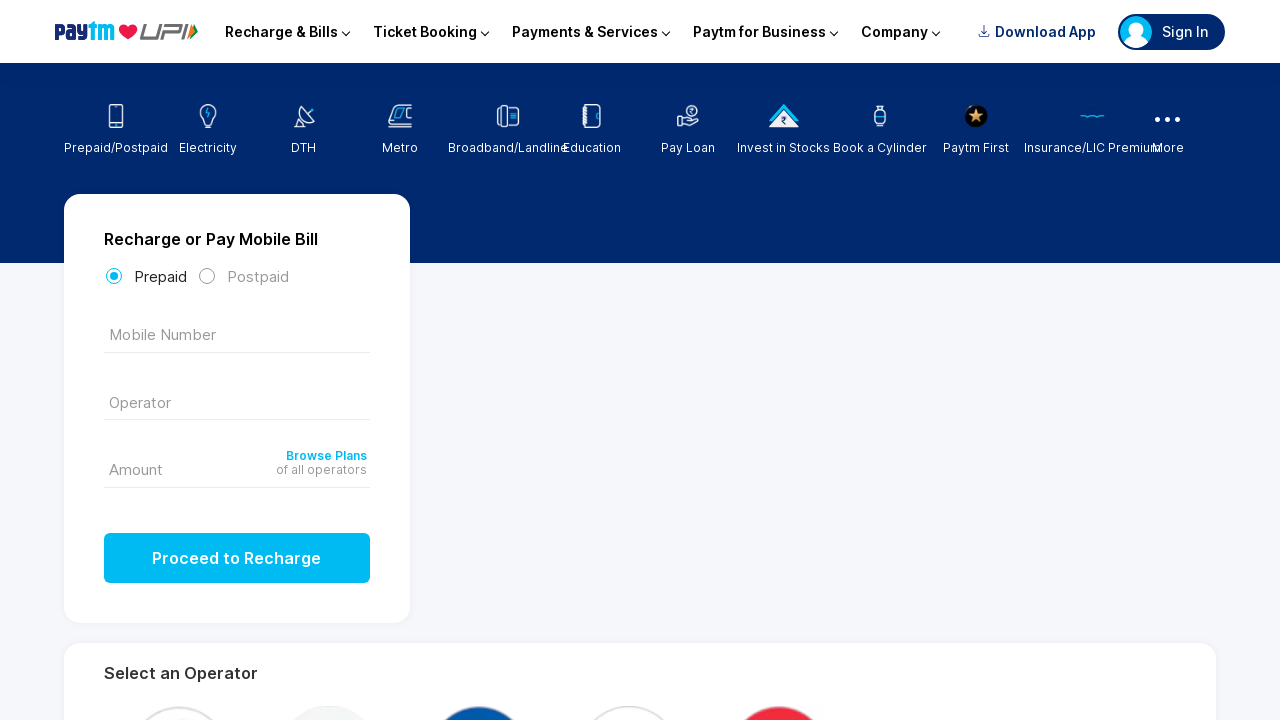

Navigated forward to main page using goForward()
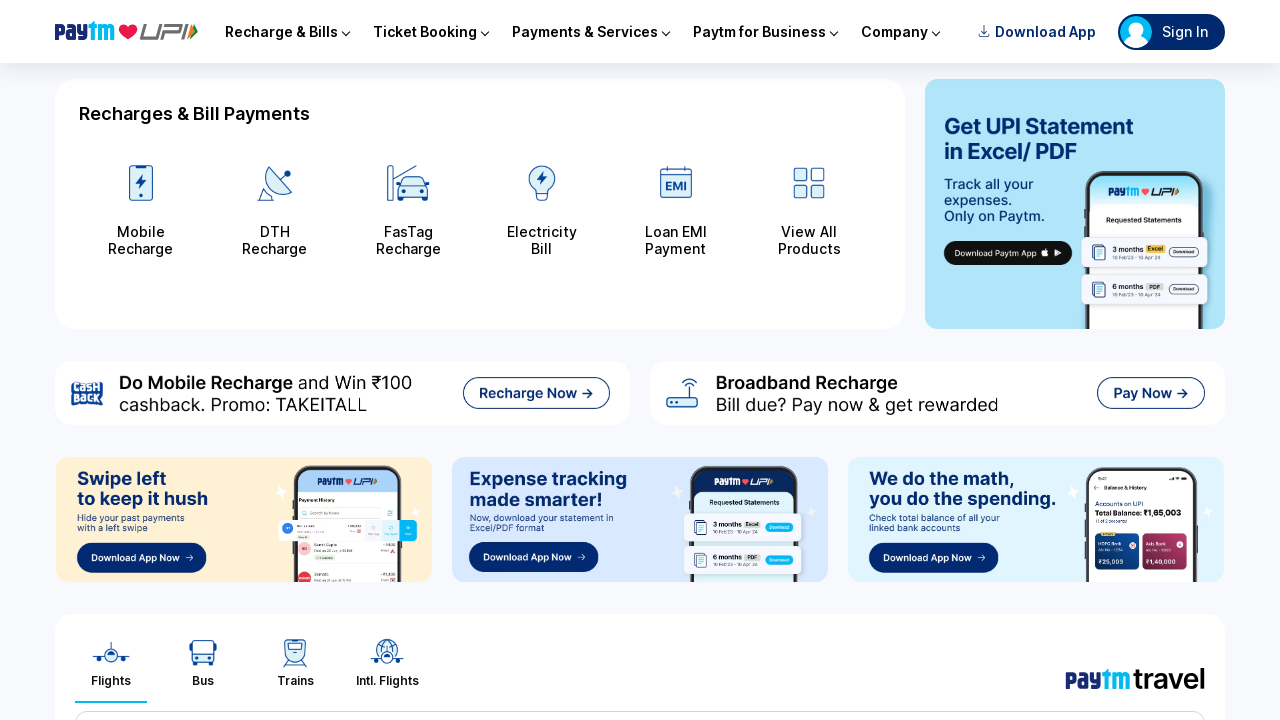

Navigated back to recharge page again using goBack()
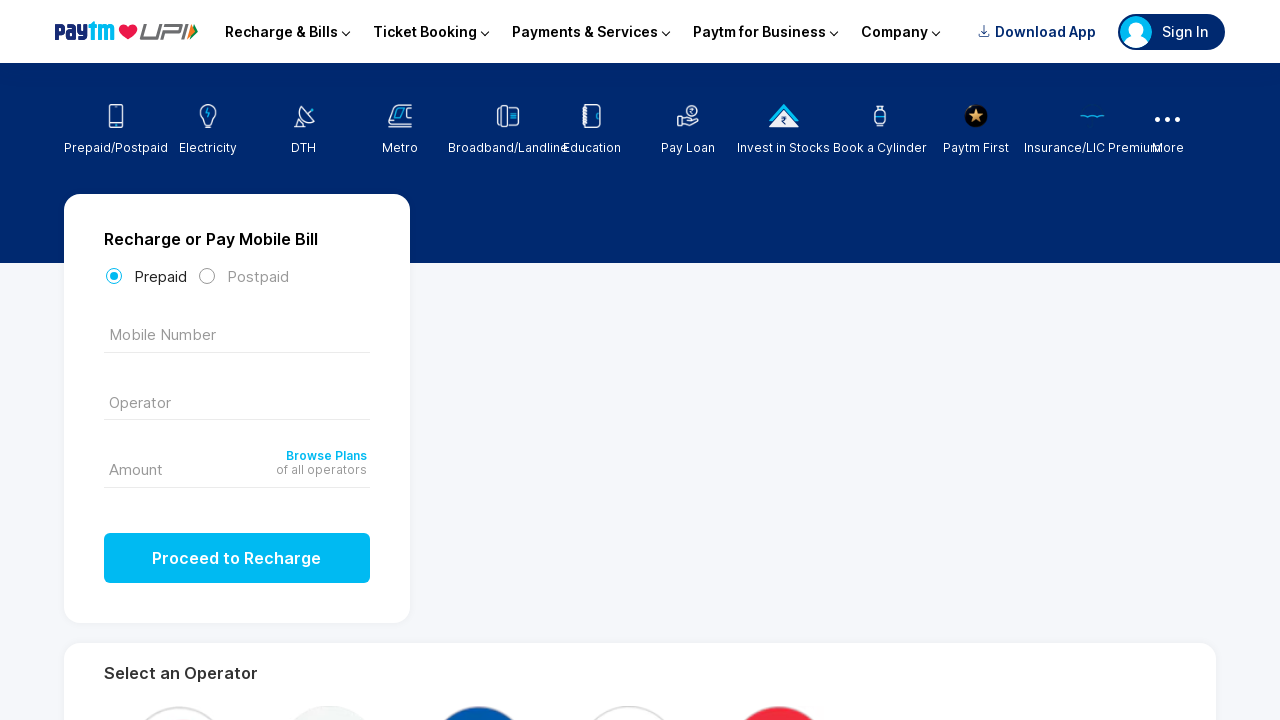

Clicked on Postpaid radio button option at (243, 276) on xpath=//label[text()='Postpaid']
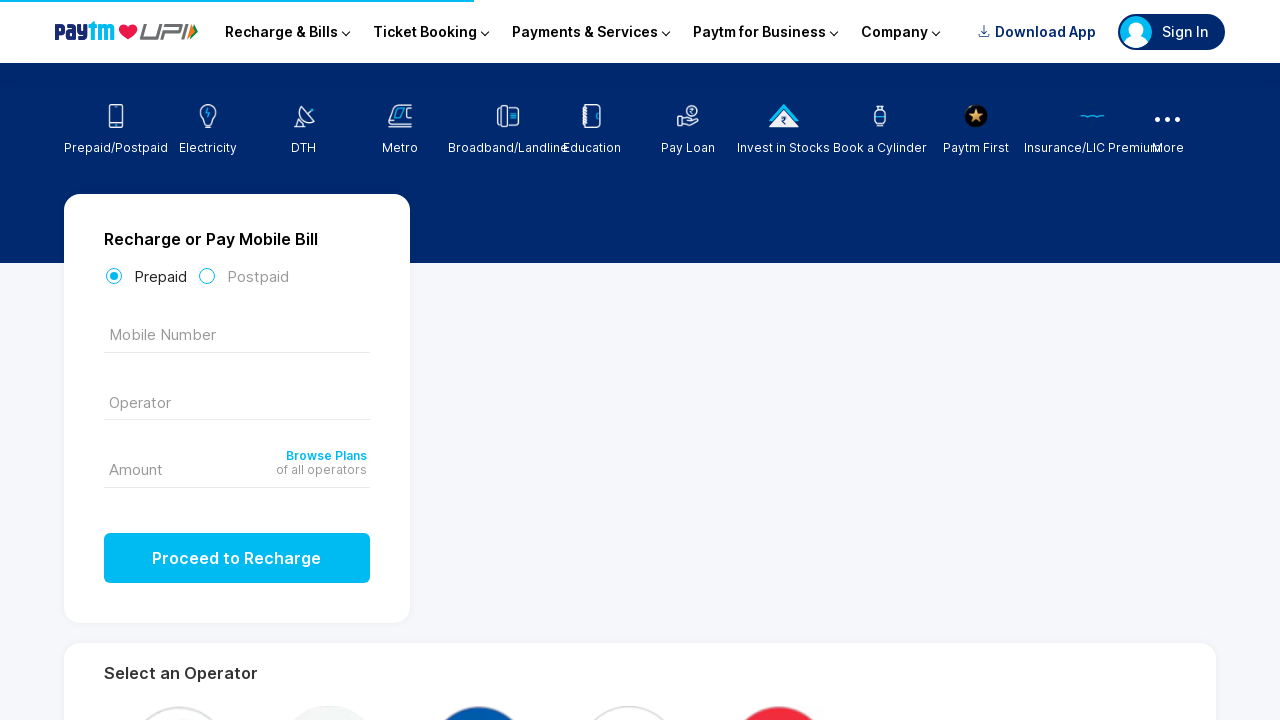

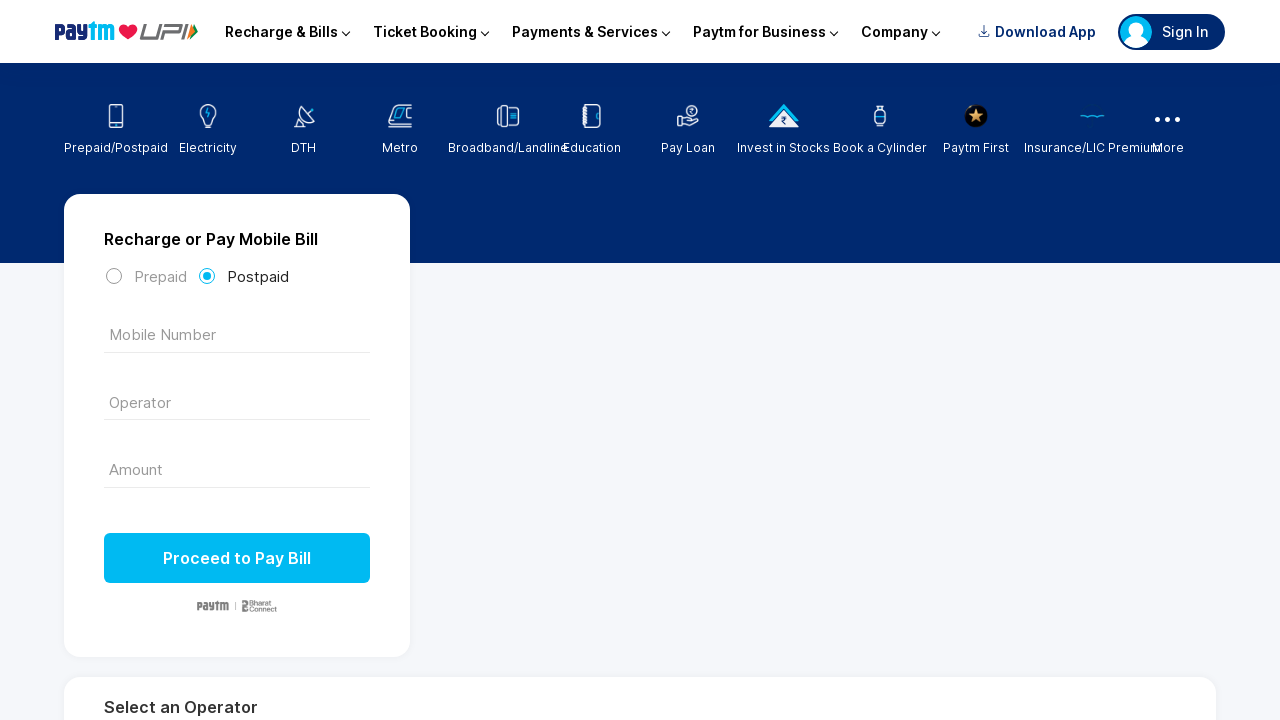